Navigates to a test automation practice page and verifies that a book table is present with rows and columns, demonstrating web table element interaction.

Starting URL: https://testautomationpractice.blogspot.com/

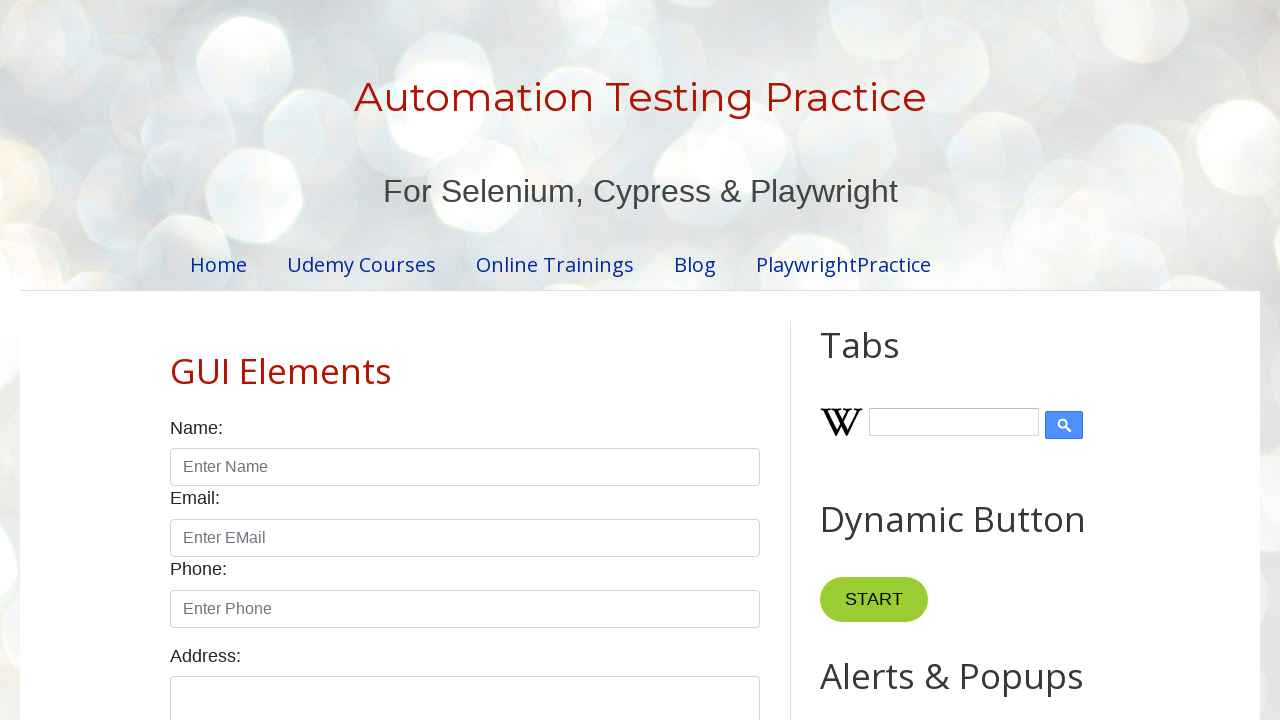

Navigated to test automation practice page
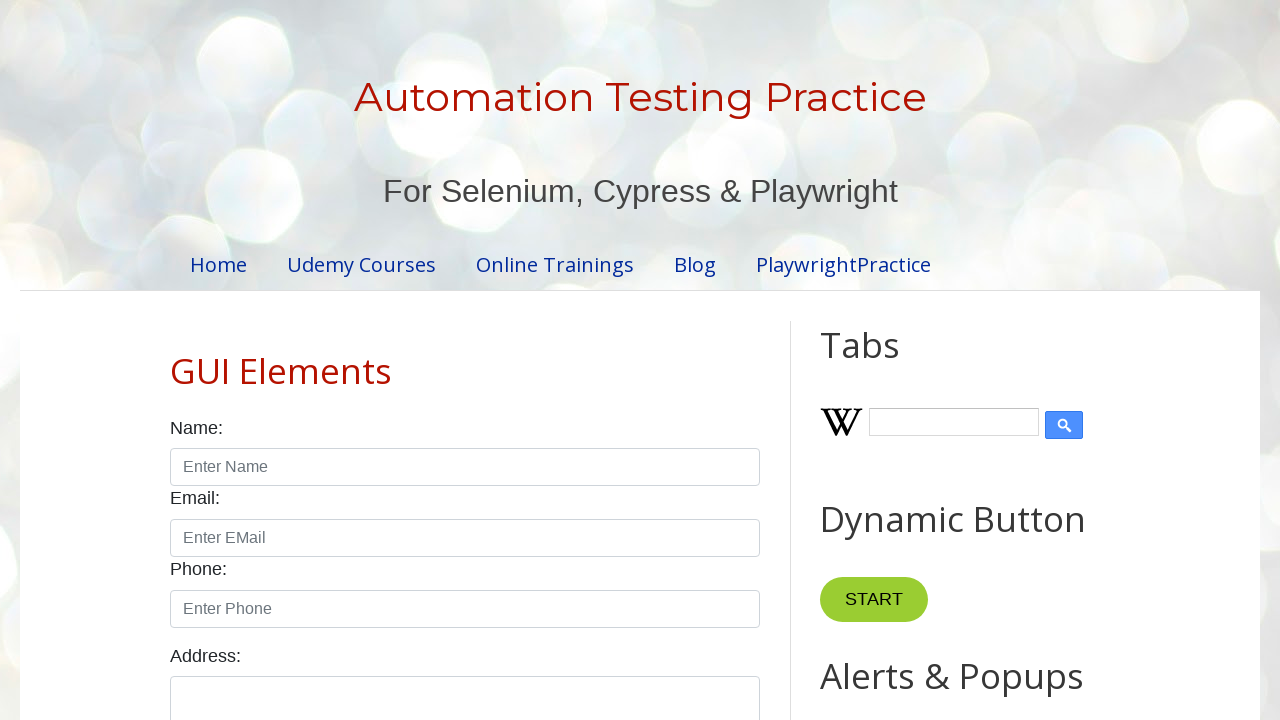

Book table is now visible
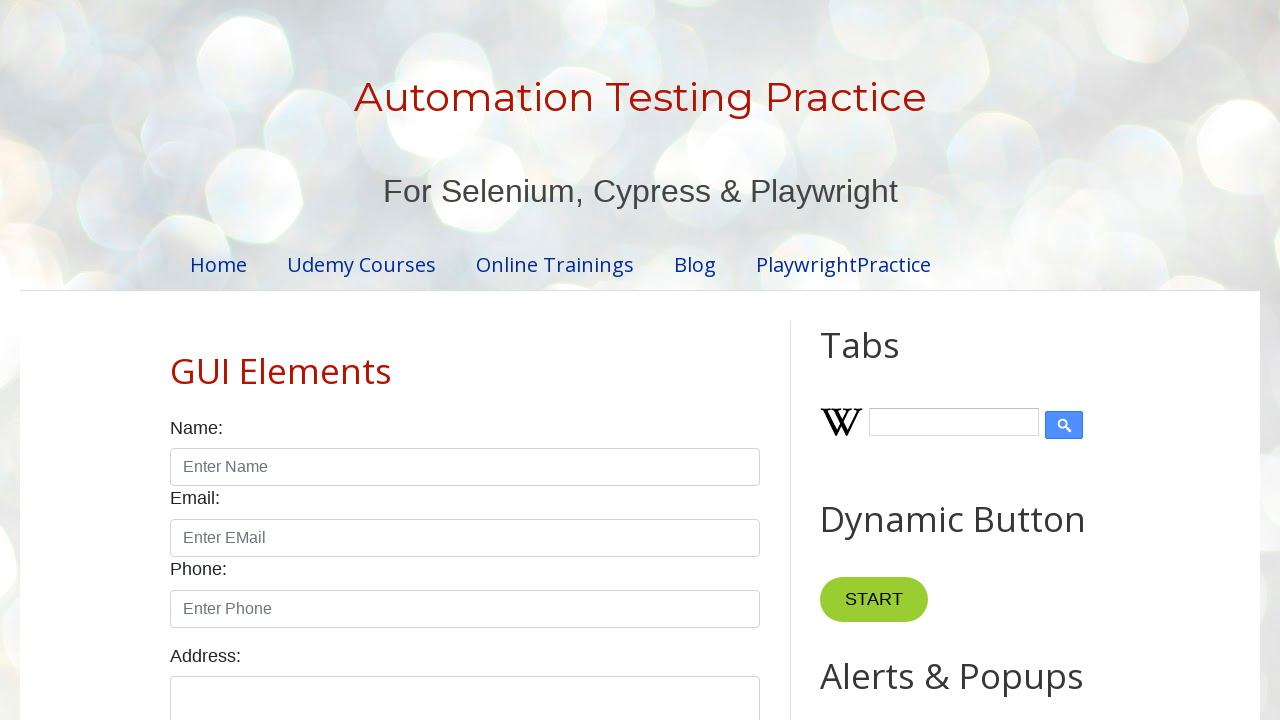

Table rows are present and accessible
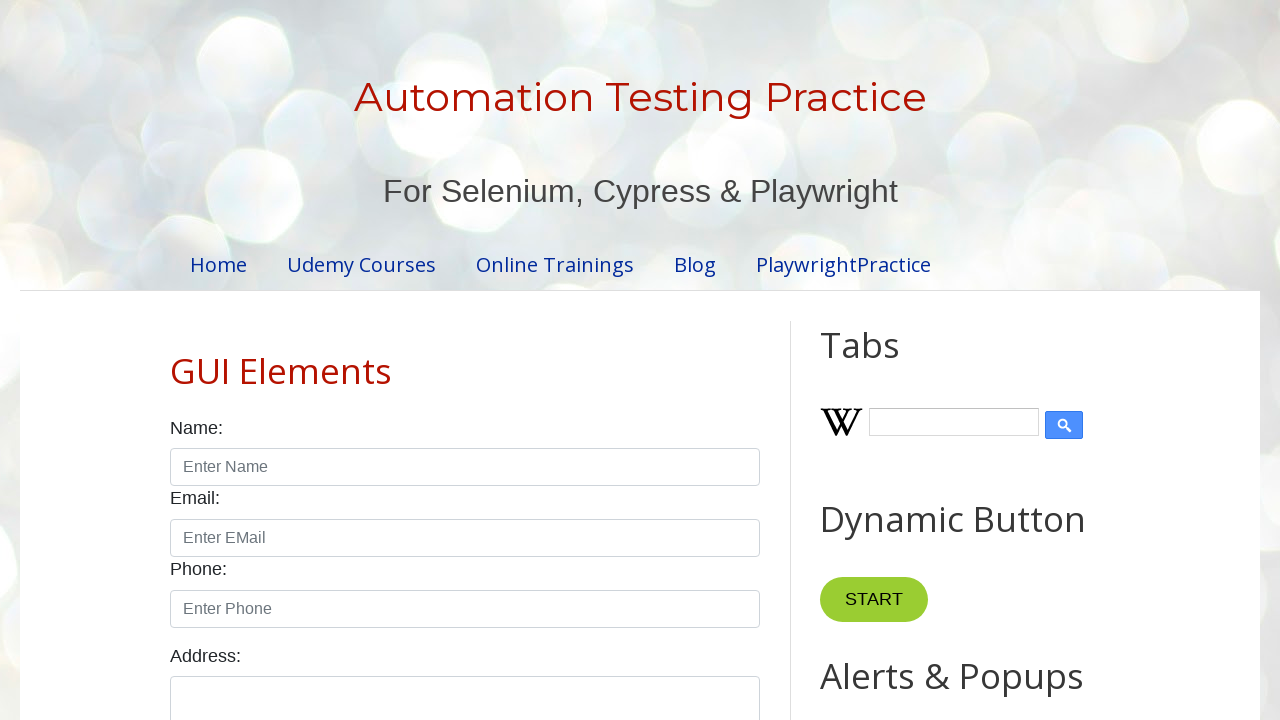

Table headers are present and accessible
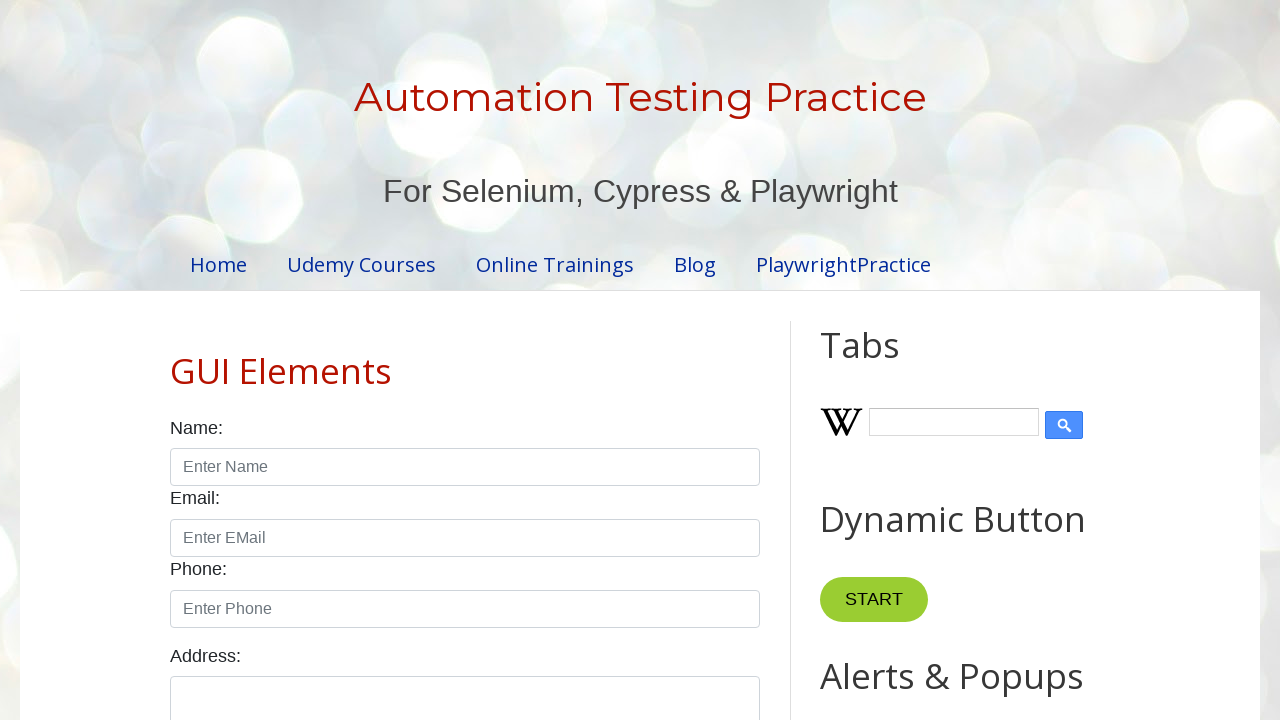

Clicked on first data cell in book table to verify interactivity at (290, 360) on xpath=//table[@name='BookTable']//tr[2]//td[1]
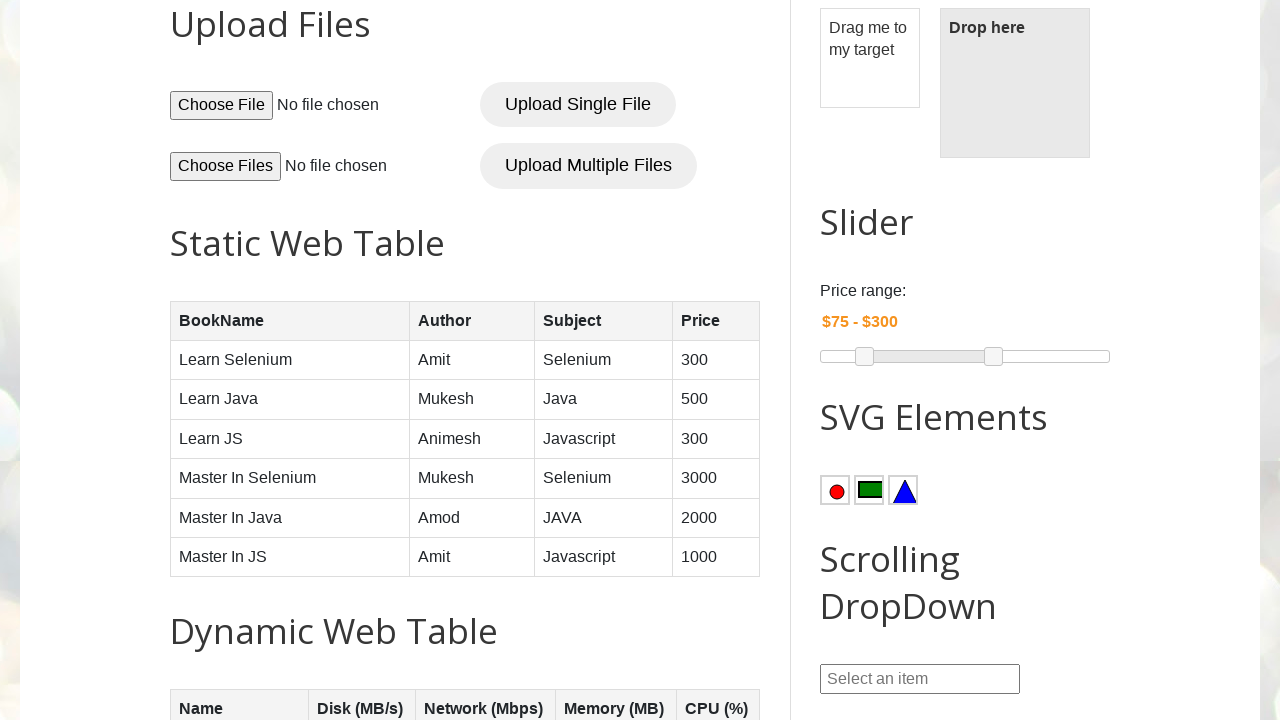

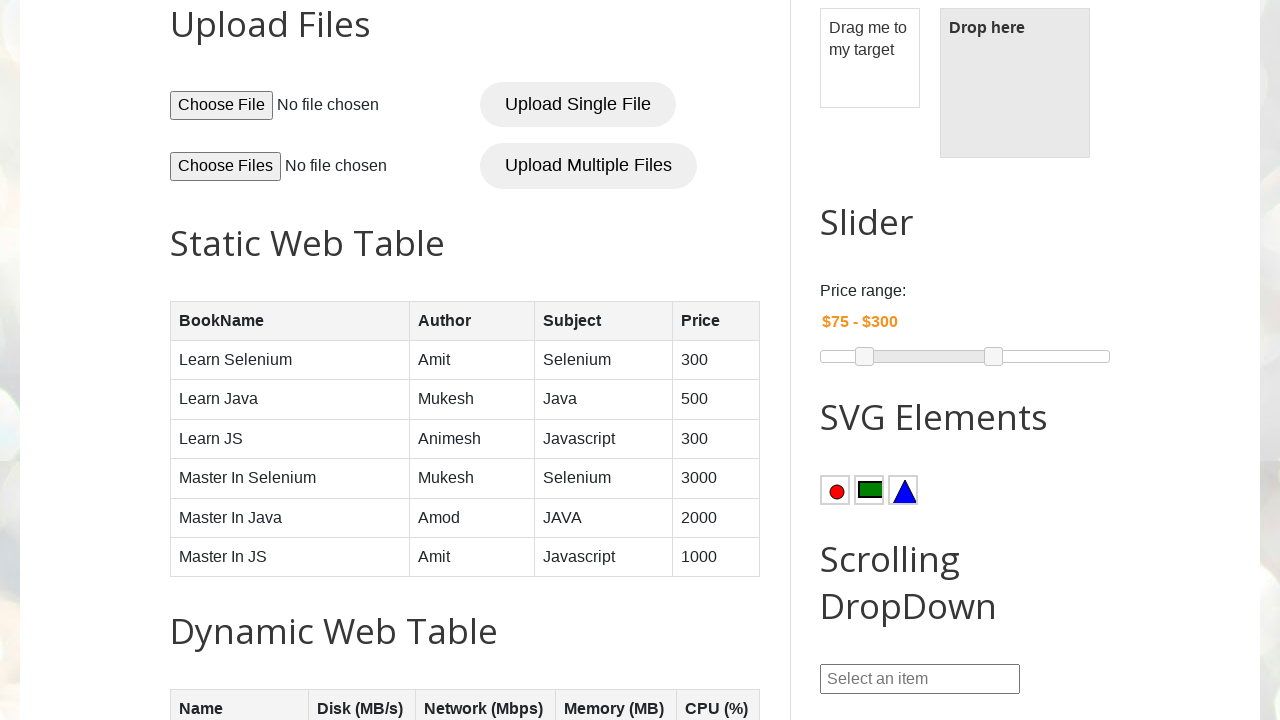